Tests the reservation availability search on Paddlers Village booking site by entering start and end dates and checking yurt availability and pricing.

Starting URL: https://paddlersvillage.checkfront.com/reserve/?inline=1&category_id=3%2C2%2C4%2C9&provider=droplet&ssl=1&src=https%3A%2F%2Fwww.paddlingmichigan.com&1704390232826

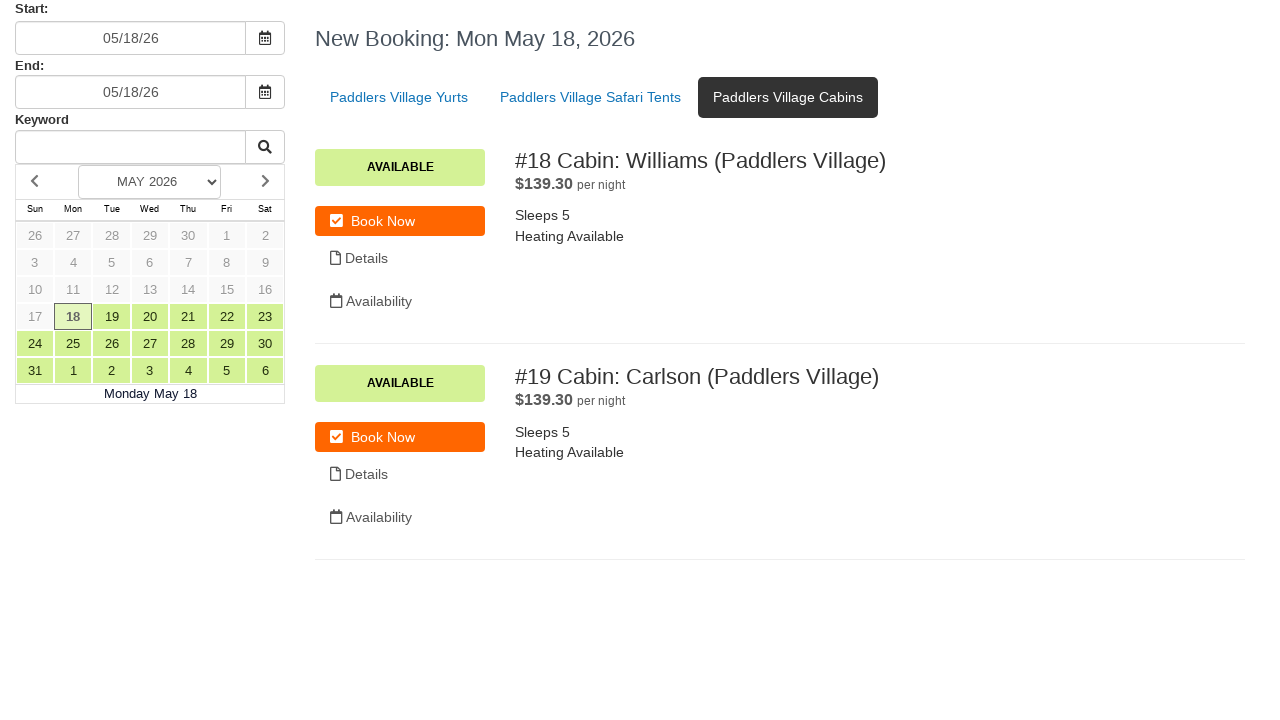

Waited for page to load (1000ms)
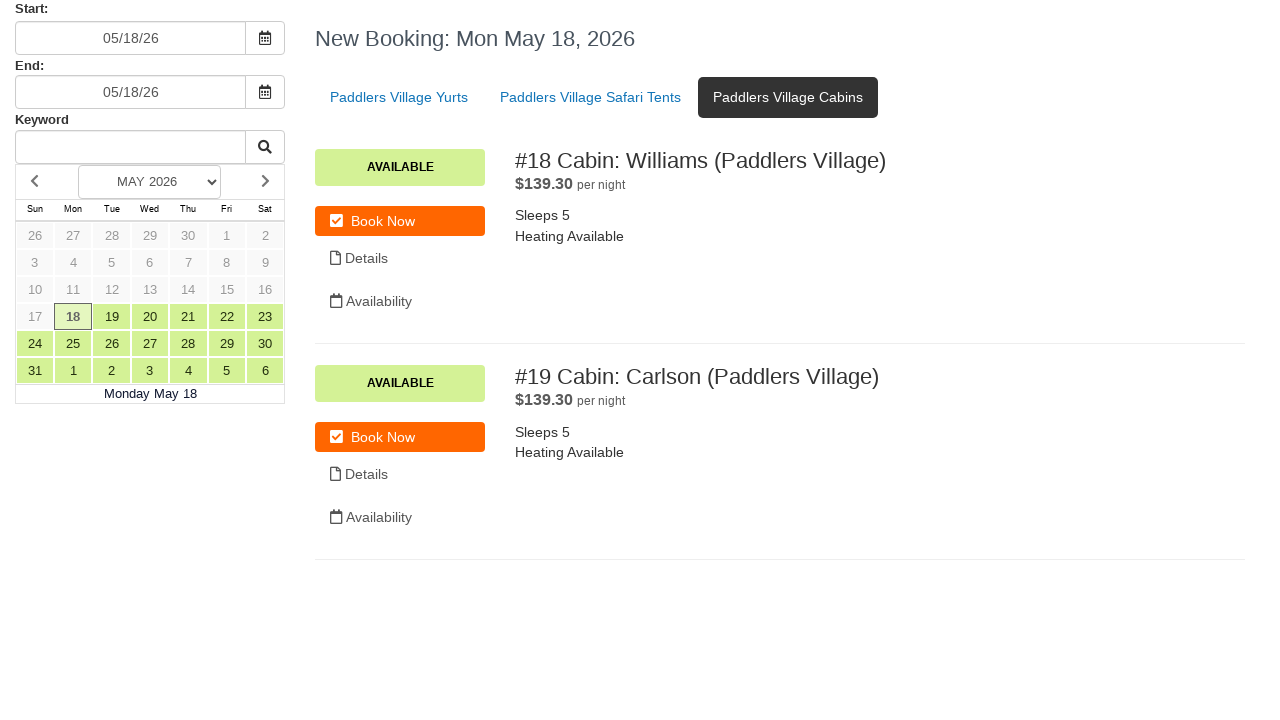

Located start date input field
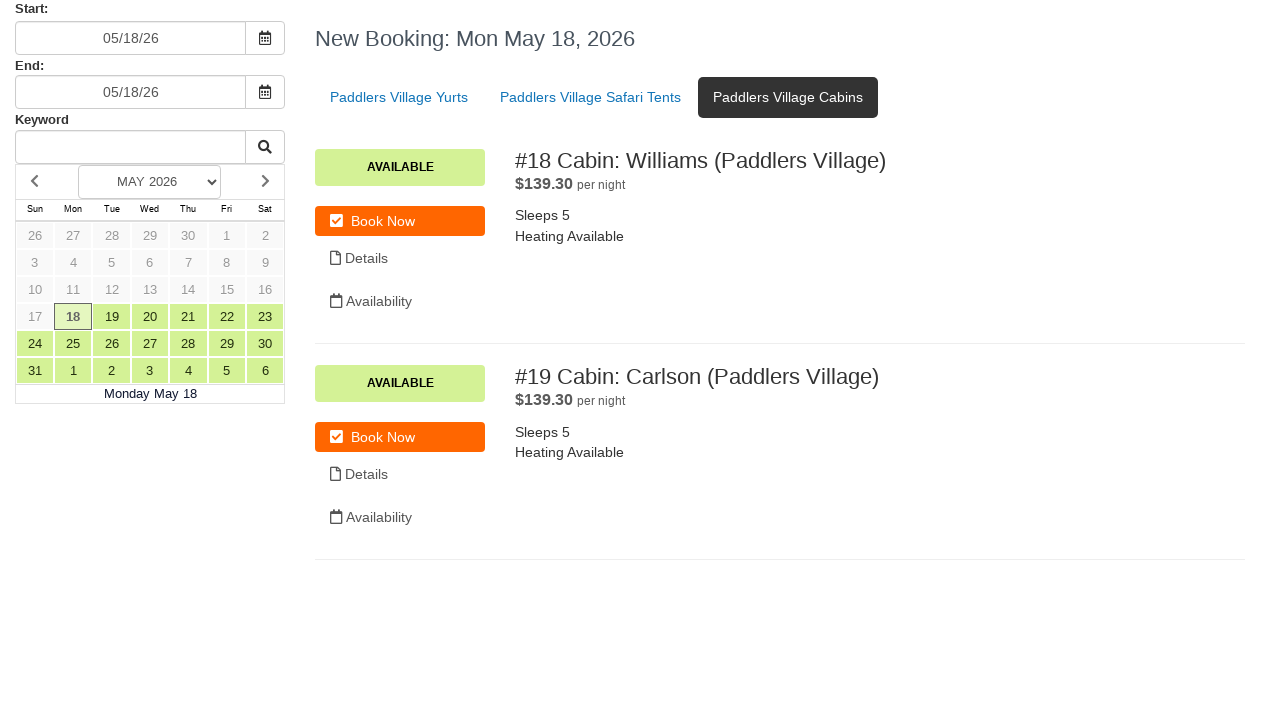

Cleared start date input field
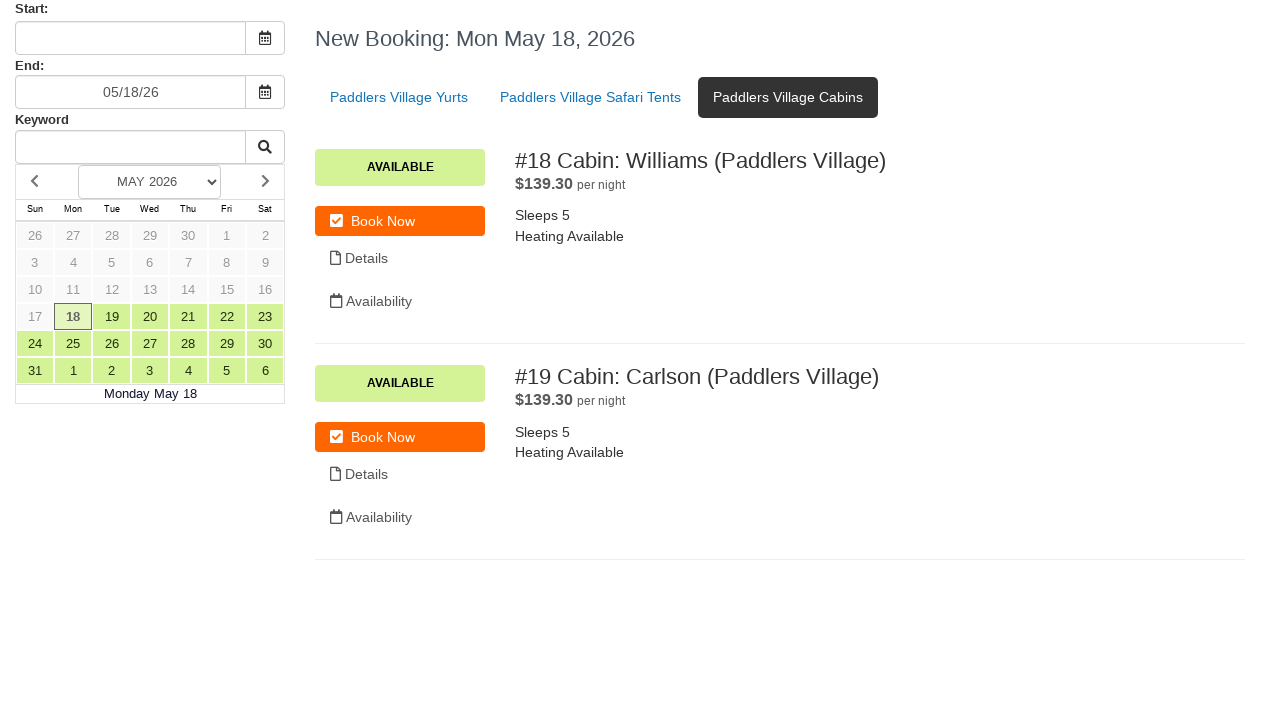

Filled start date with '07/15/24' on #cf-query-start_date
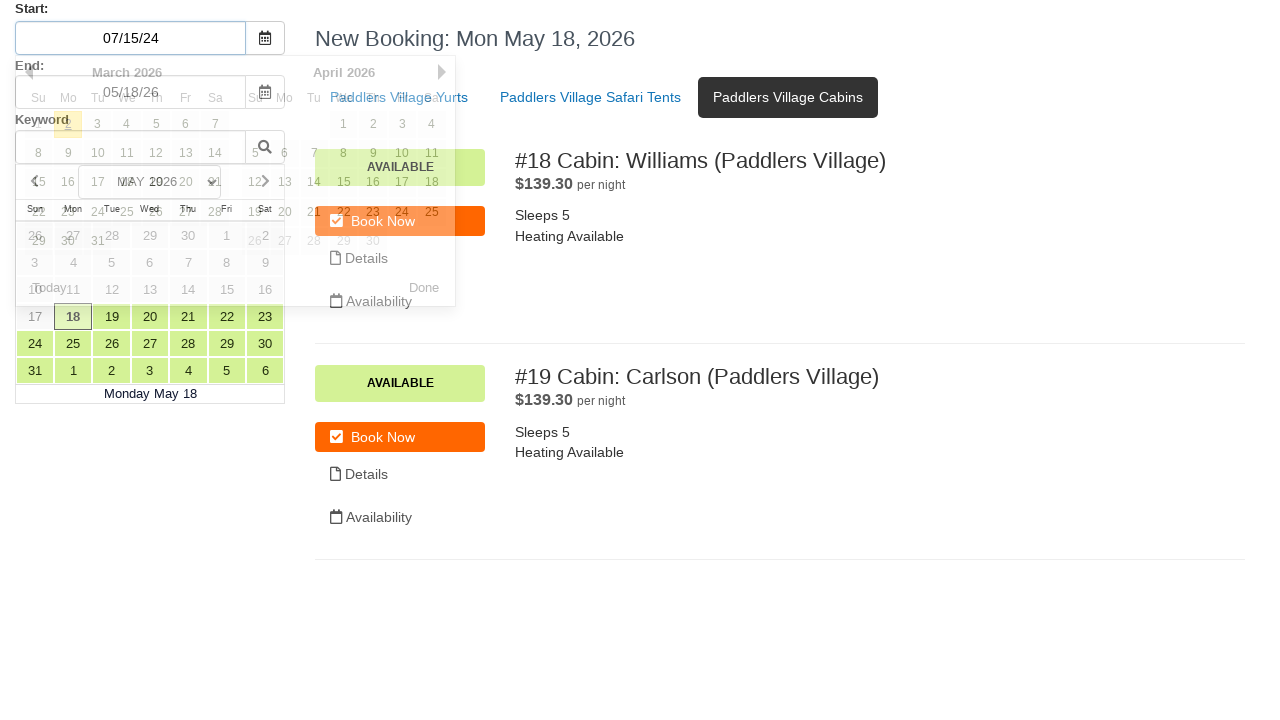

Clicked date picker close button to dismiss start date picker at (266, 38) on .input-group-btn.date_btn
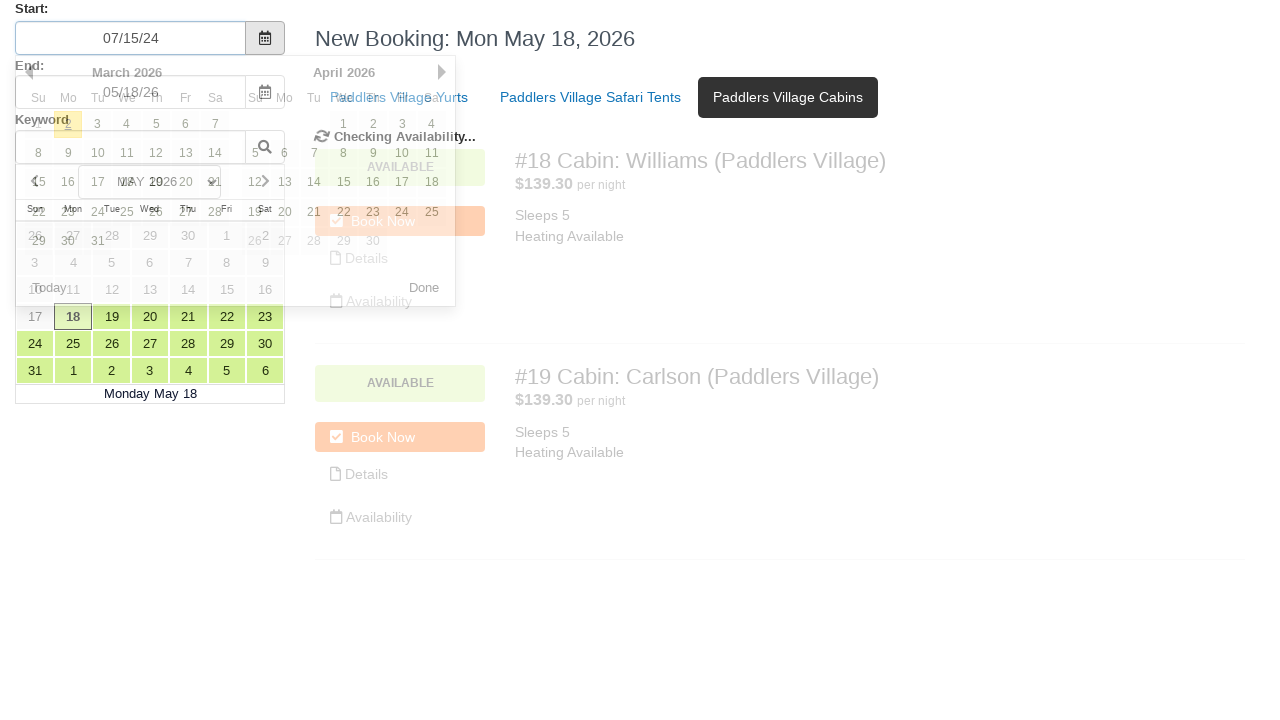

Located end date input field
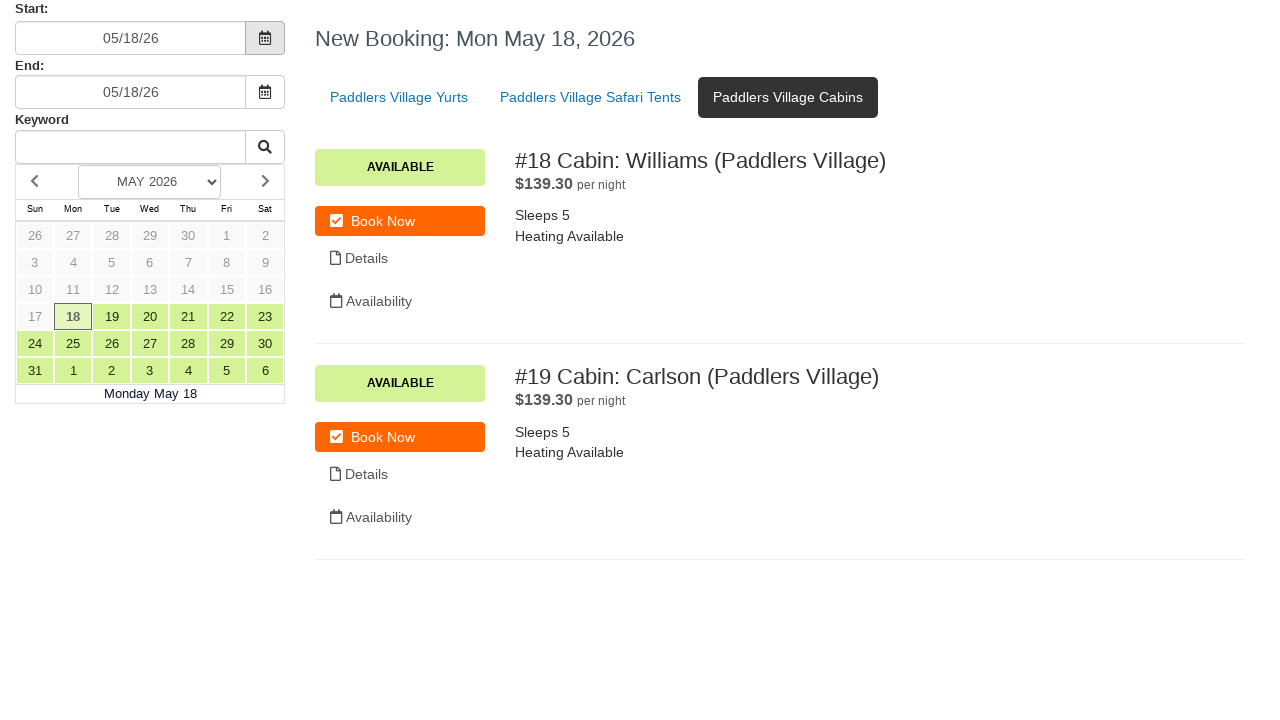

Cleared end date input field
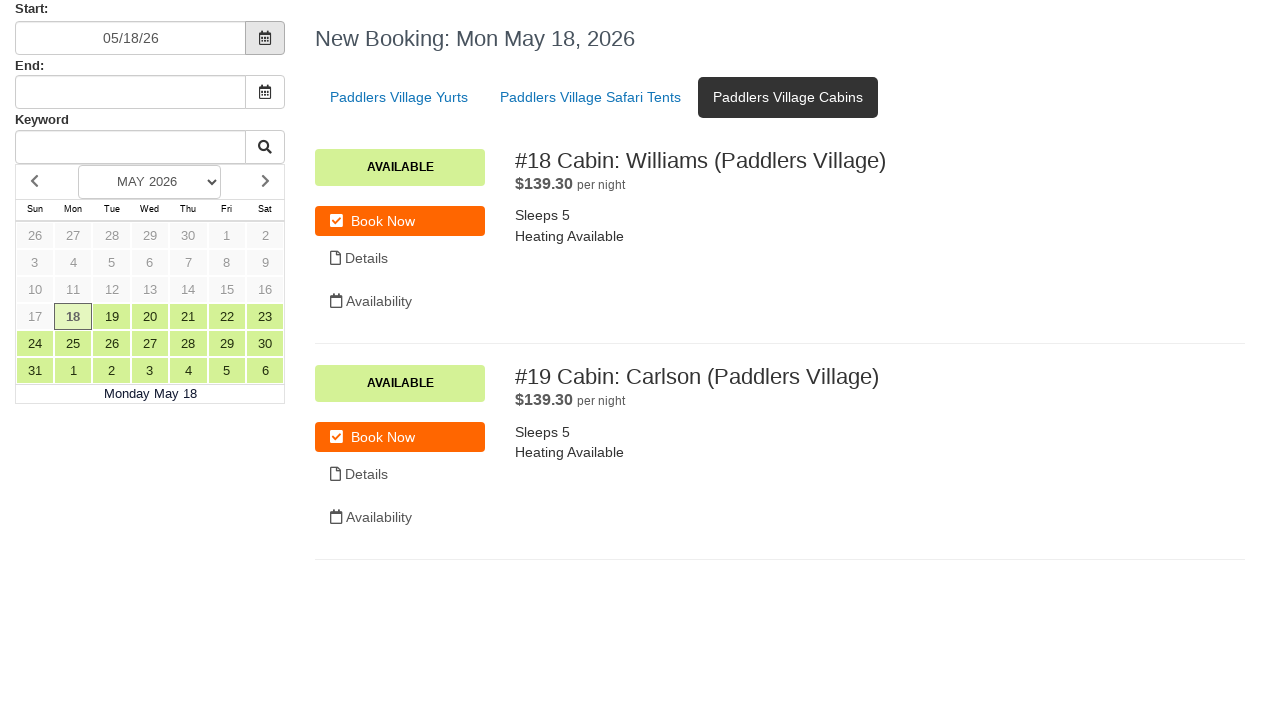

Filled end date with '07/17/24' on #cf-query-end_date
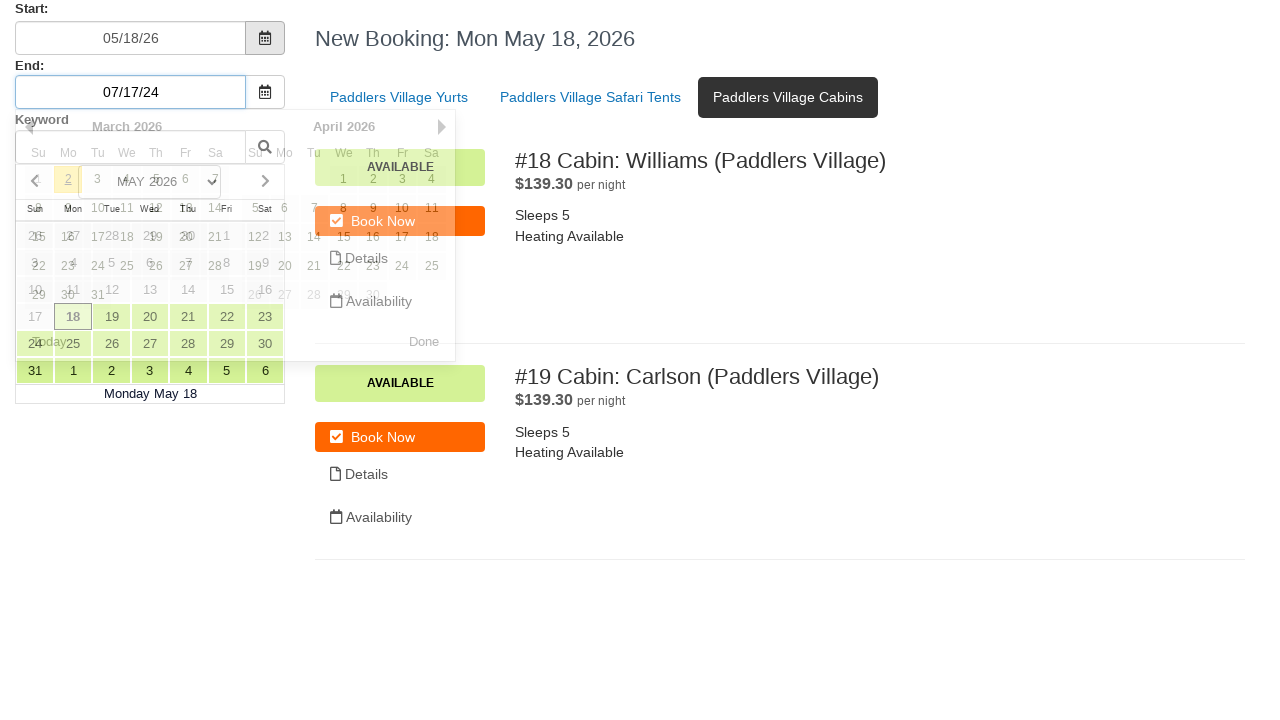

Clicked date picker close button to dismiss end date picker at (266, 38) on .input-group-btn.date_btn
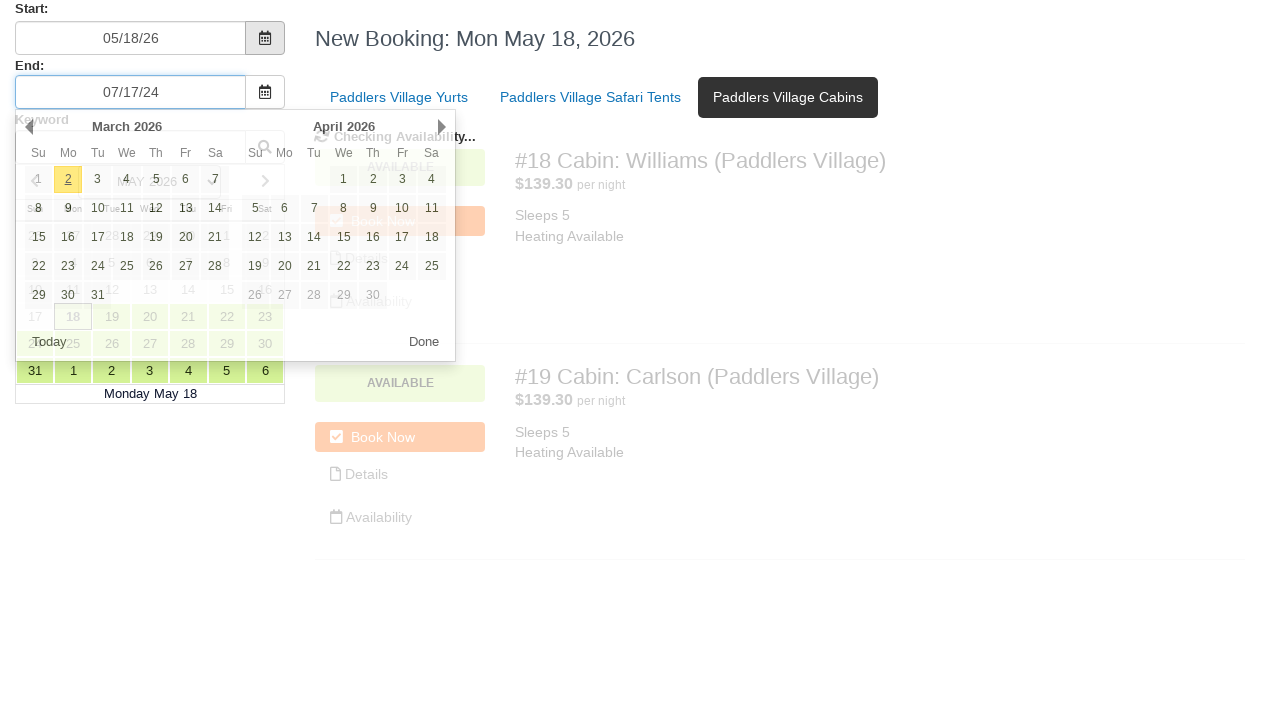

Located yurt tab button
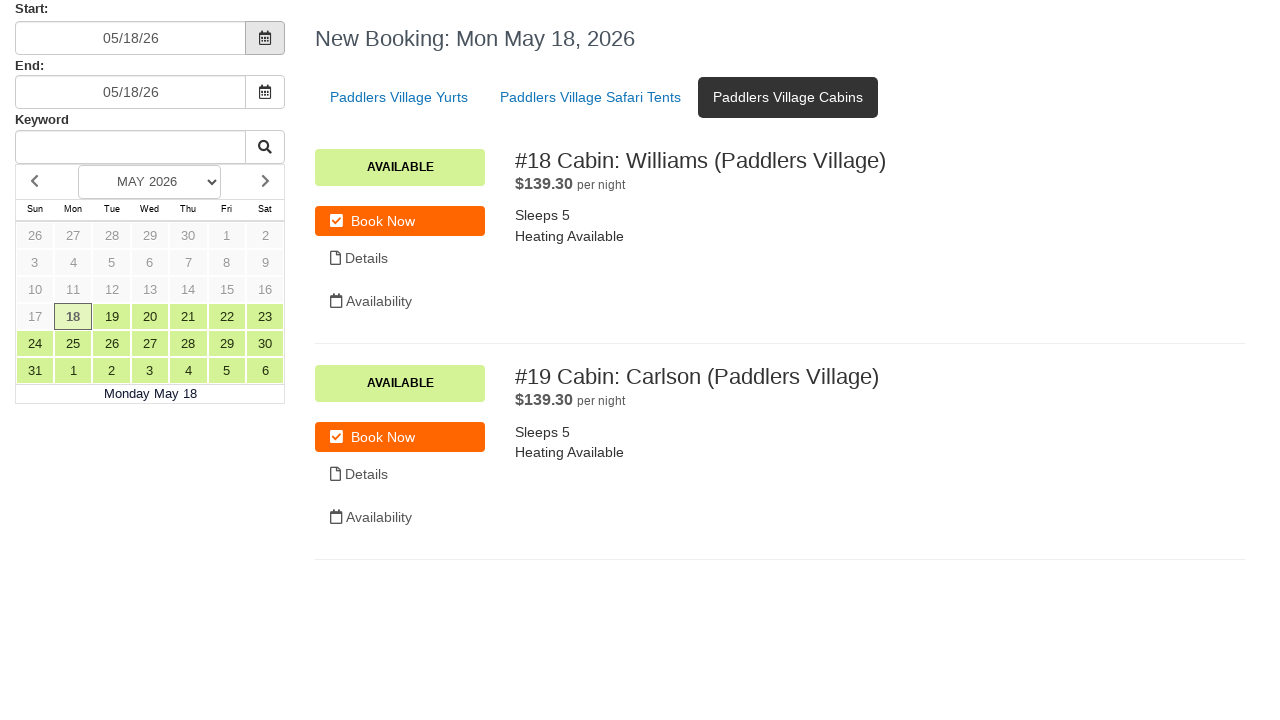

Scrolled yurt tab into view
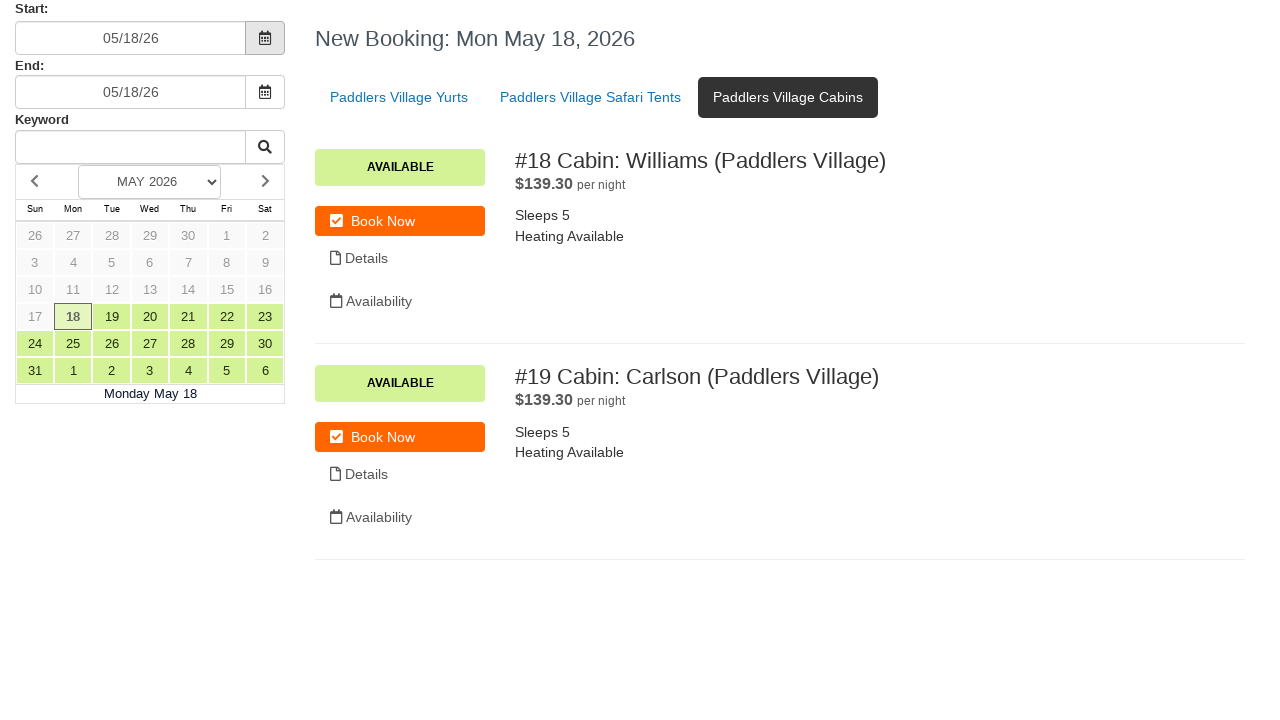

Clicked yurt tab to view yurt availability
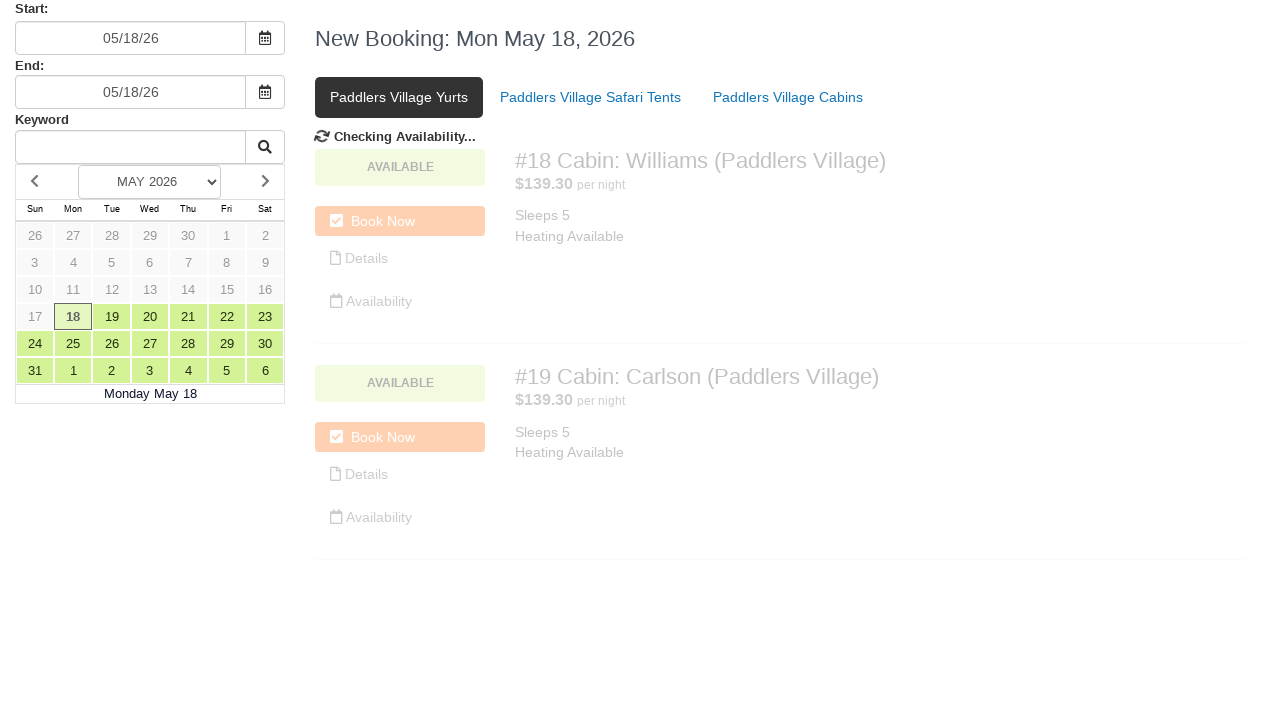

Waited for yurt results to load (1000ms)
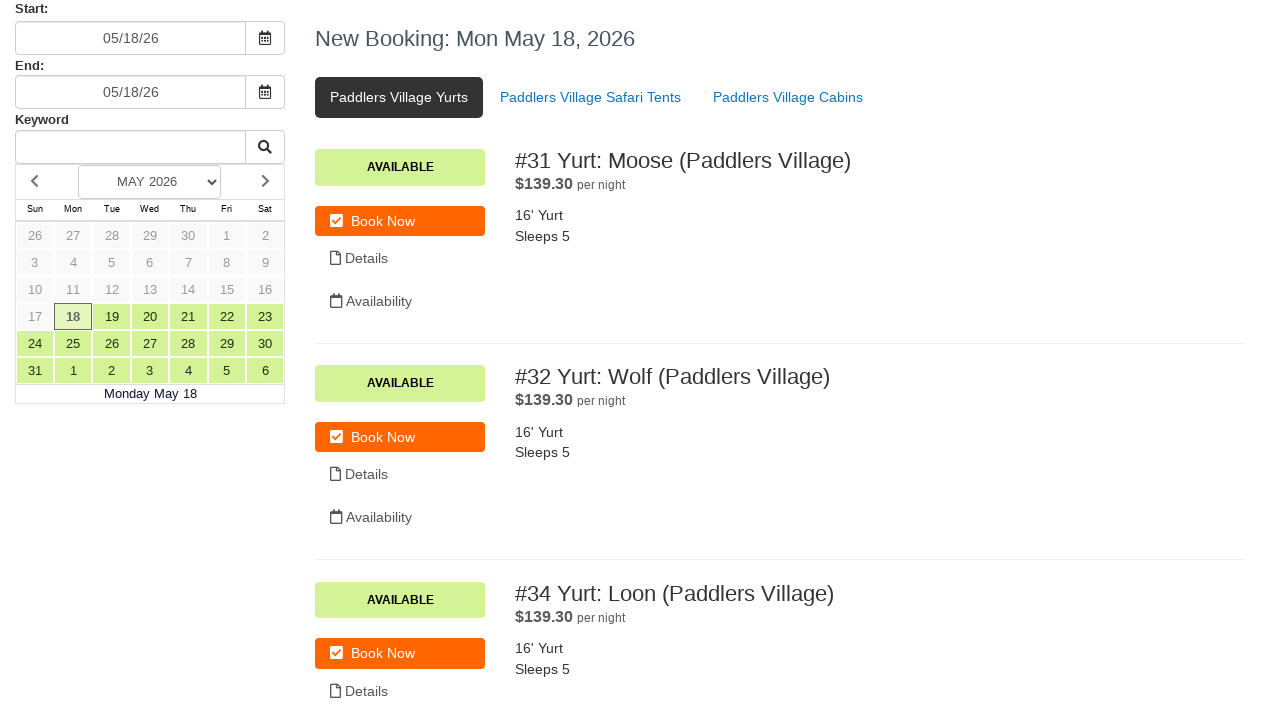

Yurt availability items loaded and visible
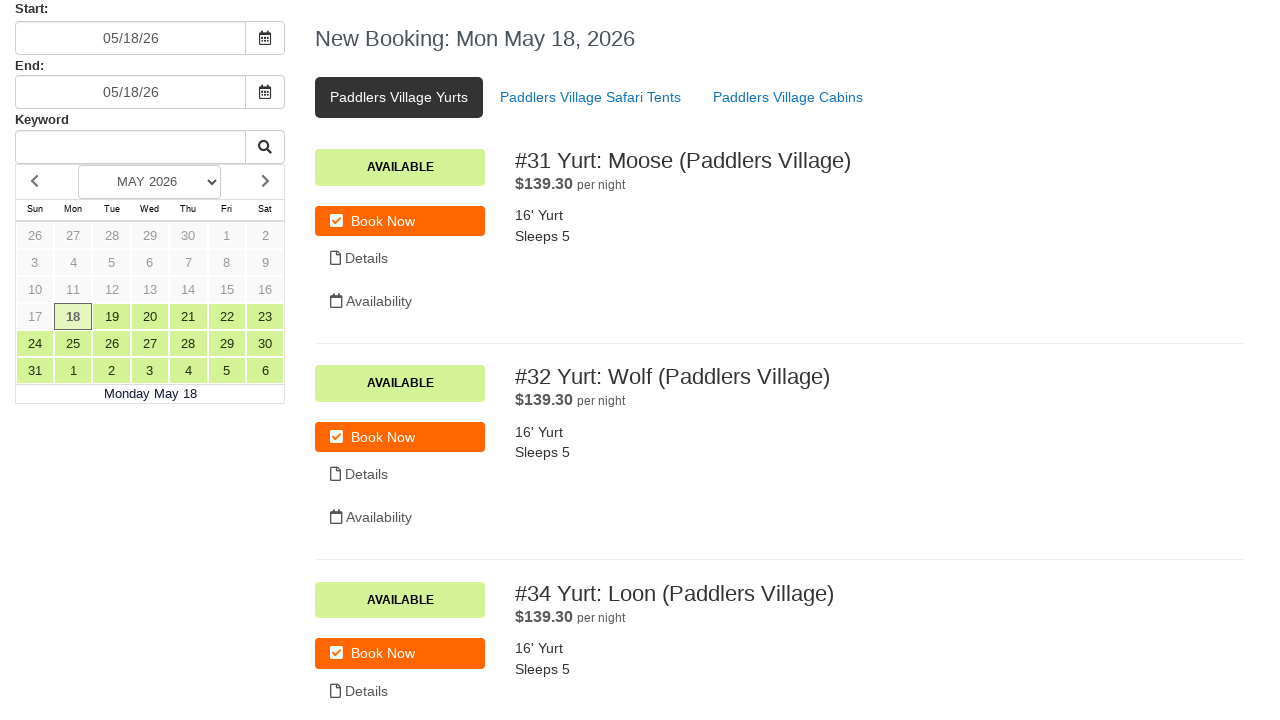

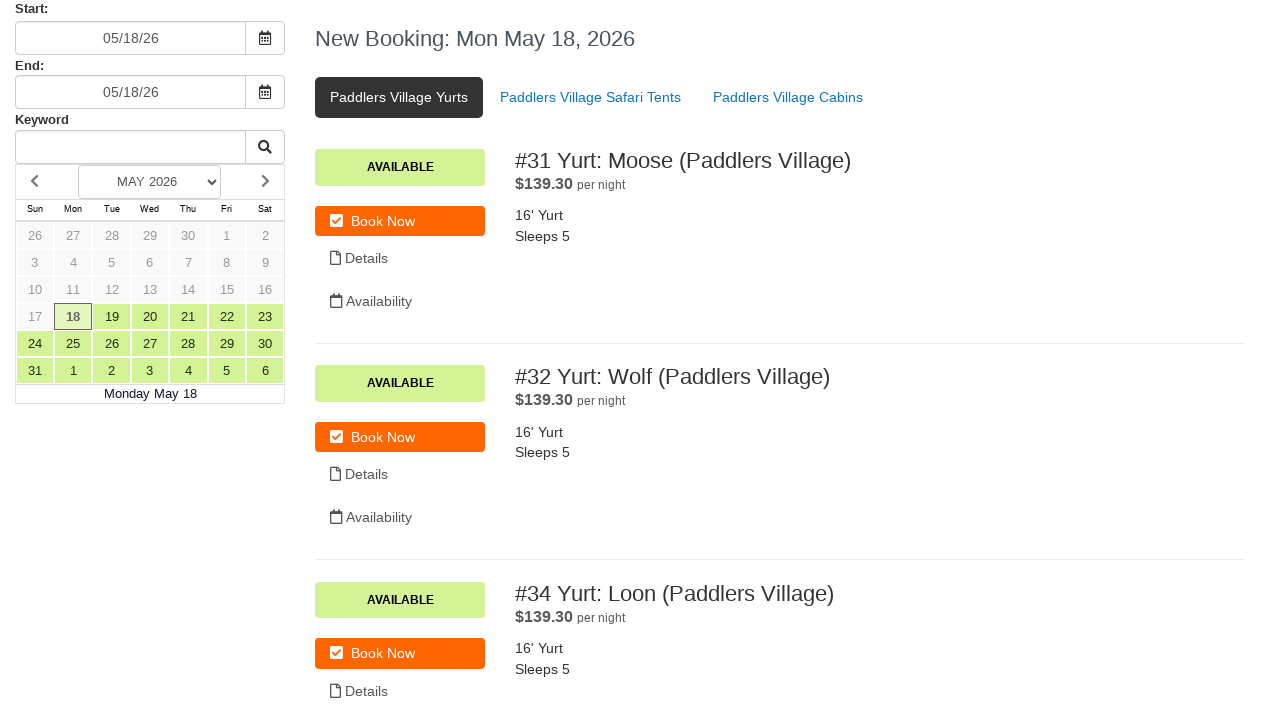